Tests keyboard input functionality by sending special keys and key combinations to an input field

Starting URL: https://the-internet.herokuapp.com/key_presses

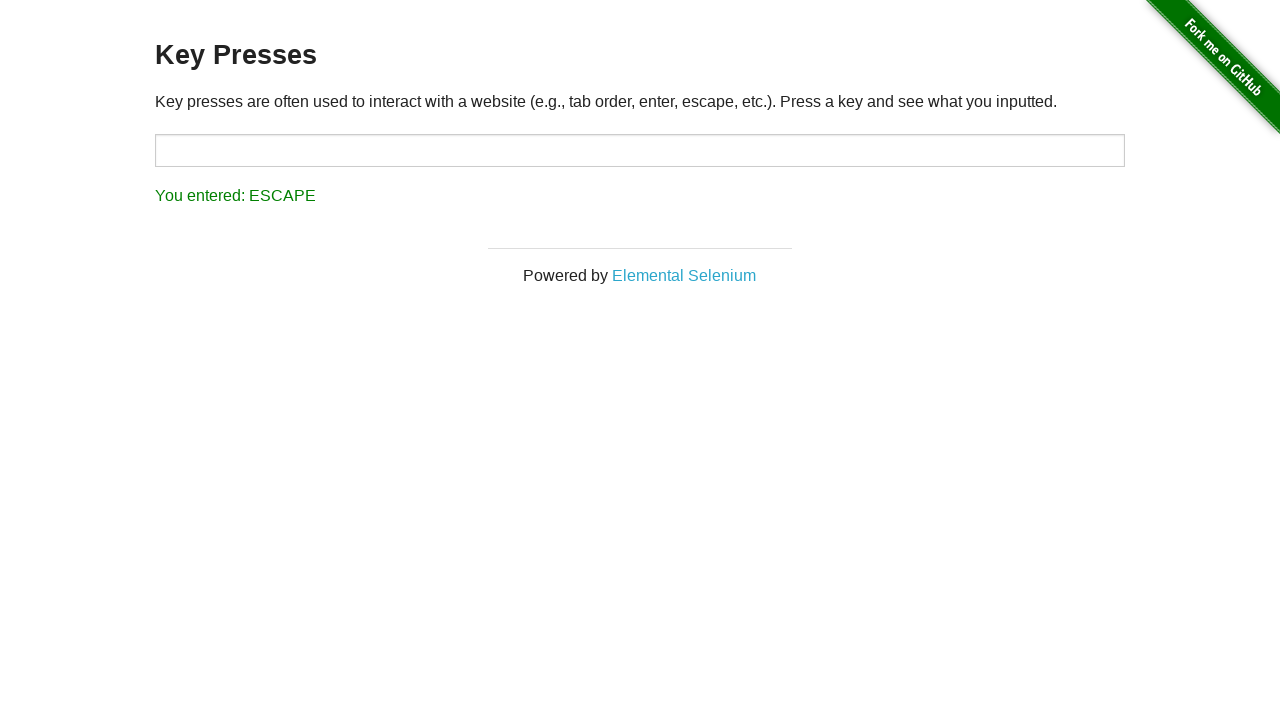

Pressed LEFT arrow key in target input field on #target
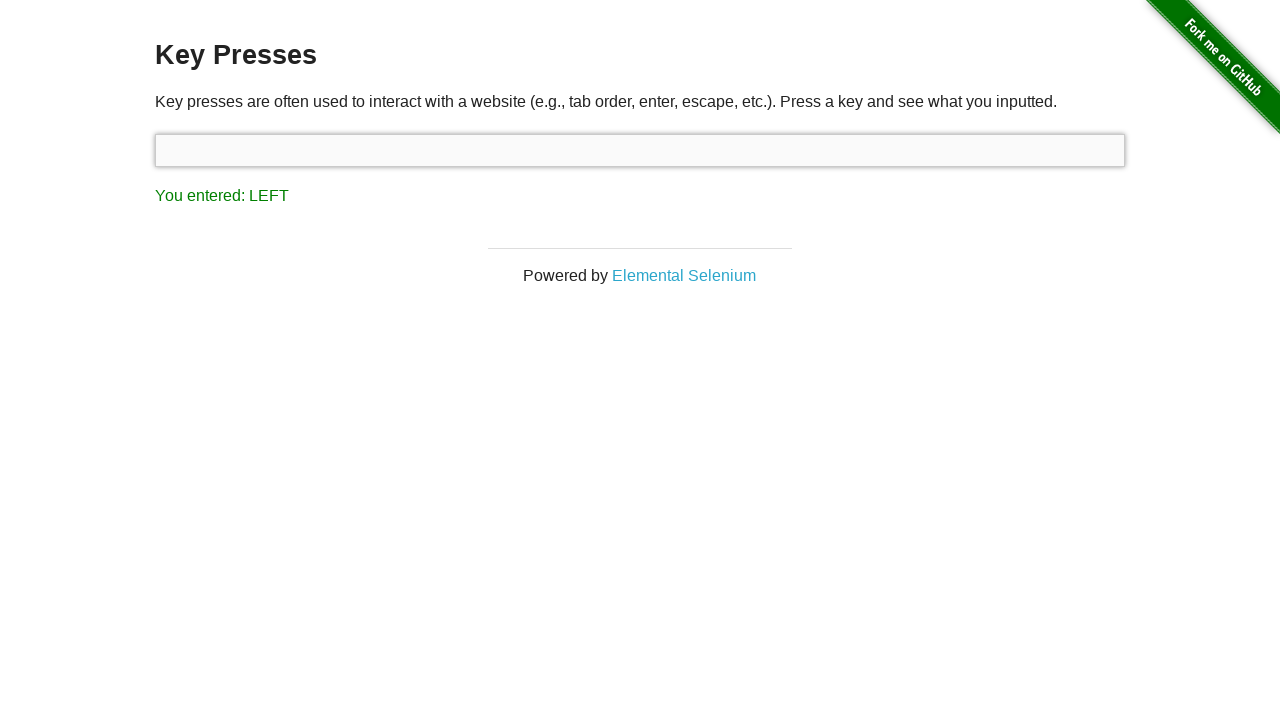

Pressed Ctrl+A key combination to select all text on #target
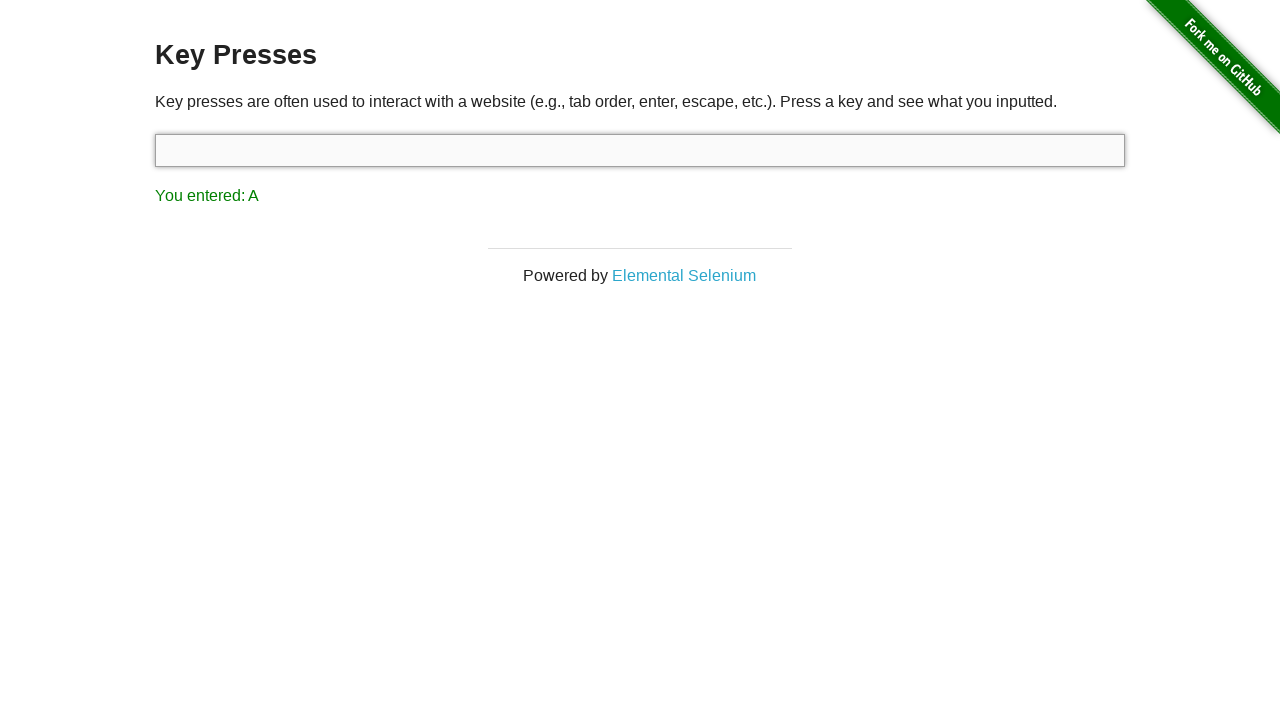

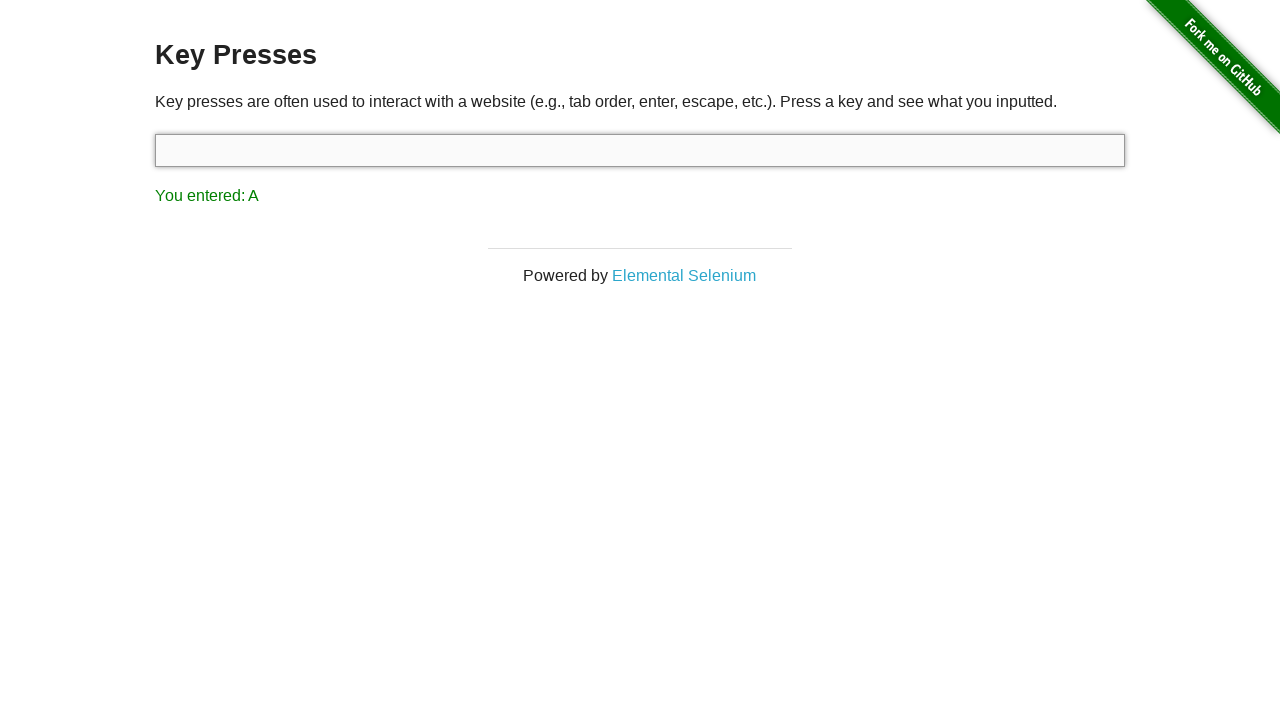